Tests dropdown selection functionality by calculating the sum of two numbers displayed on the page and selecting the result from a dropdown menu

Starting URL: http://suninjuly.github.io/selects1.html

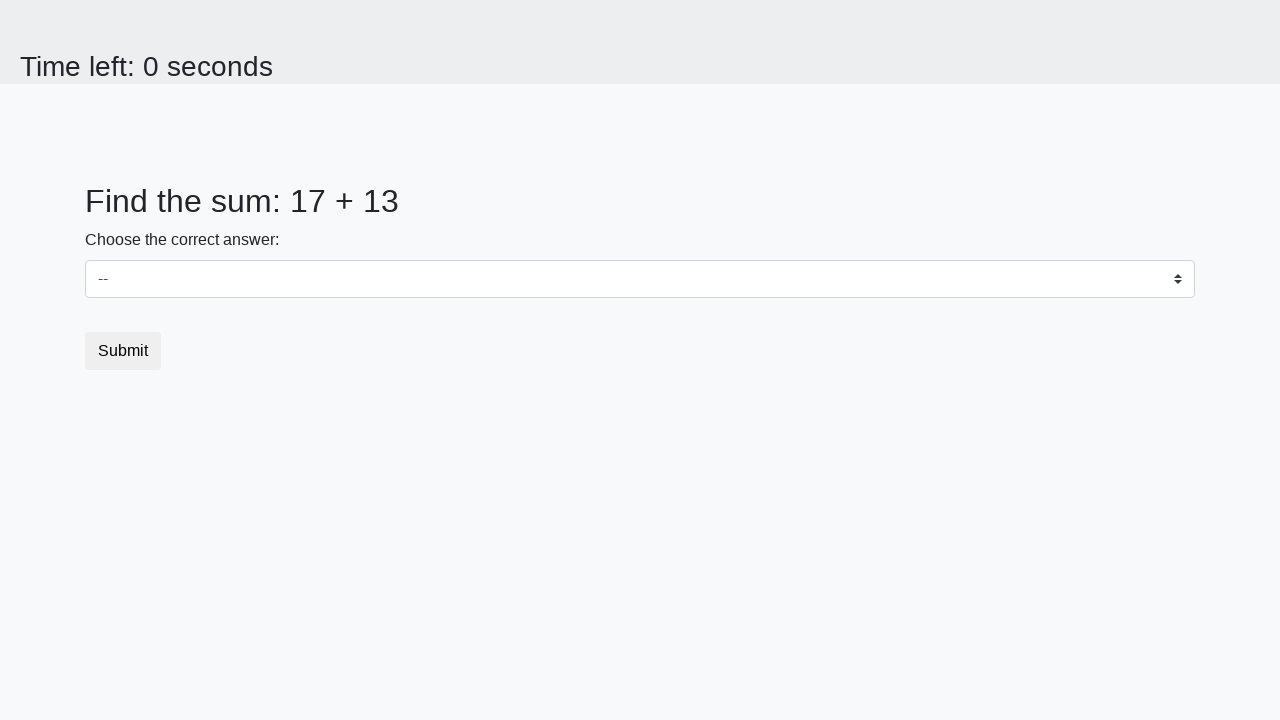

Located first number element (#num1)
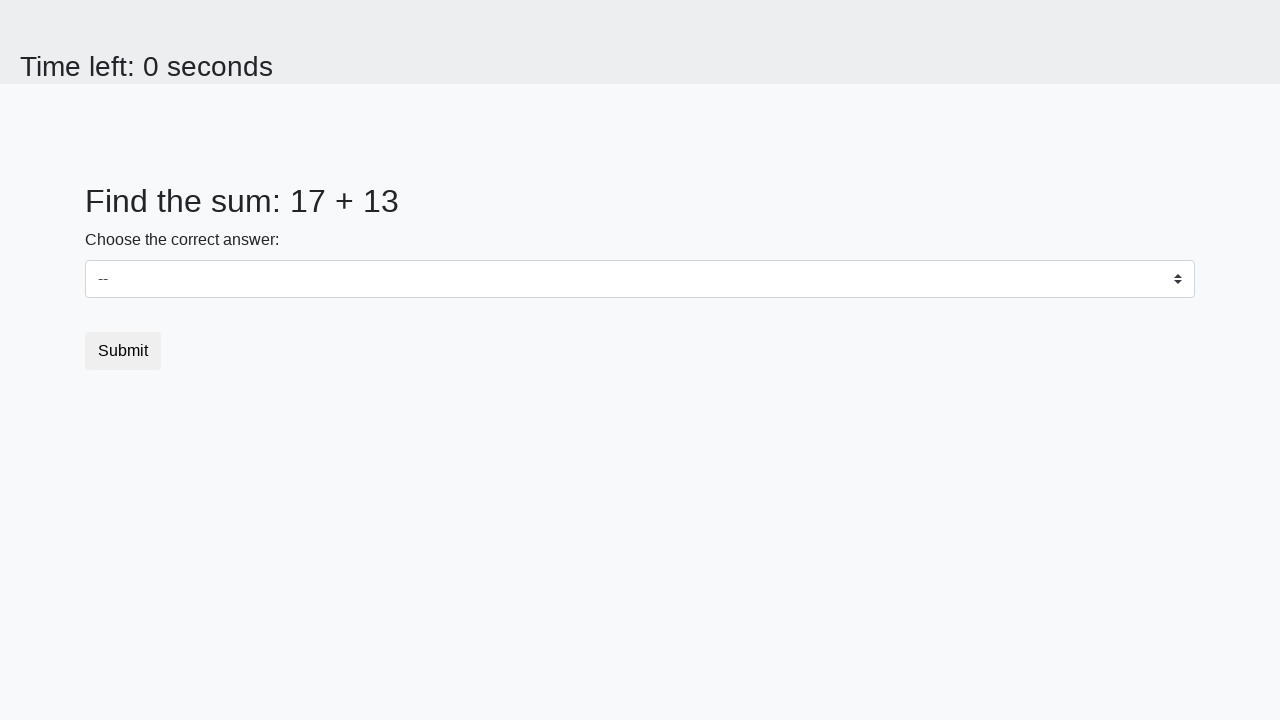

Located second number element (#num2)
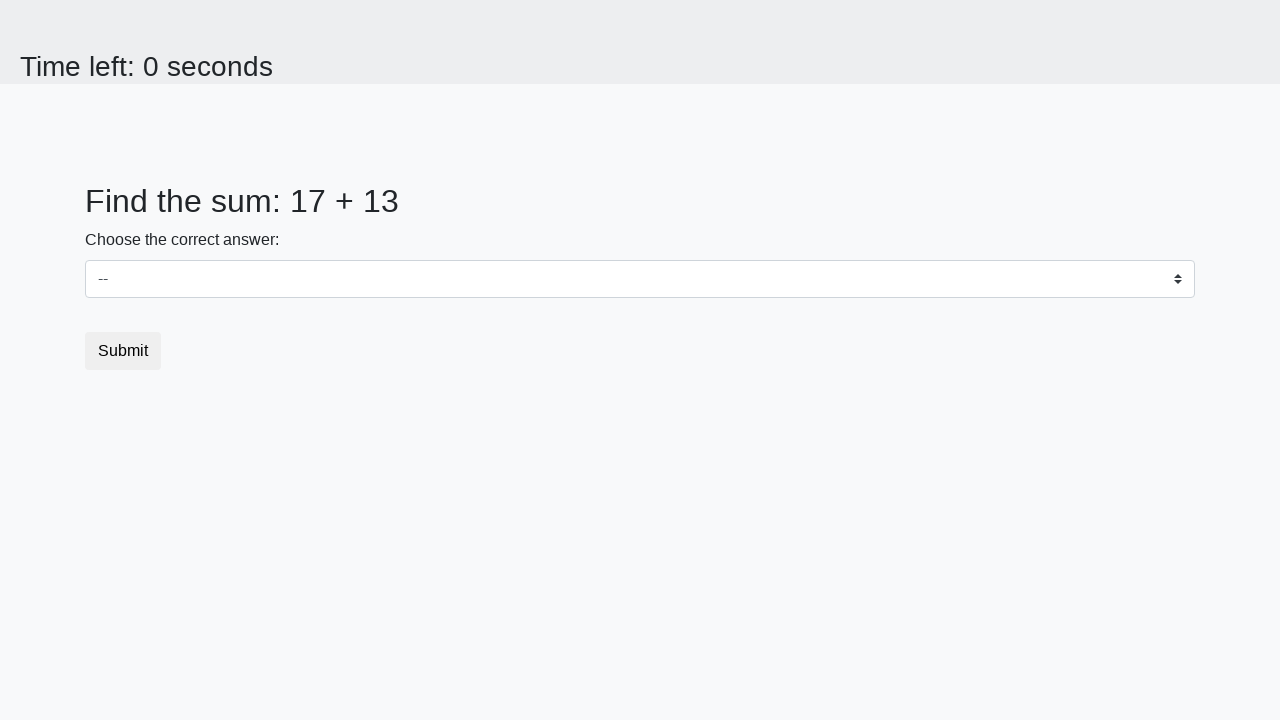

Extracted first number value: 17
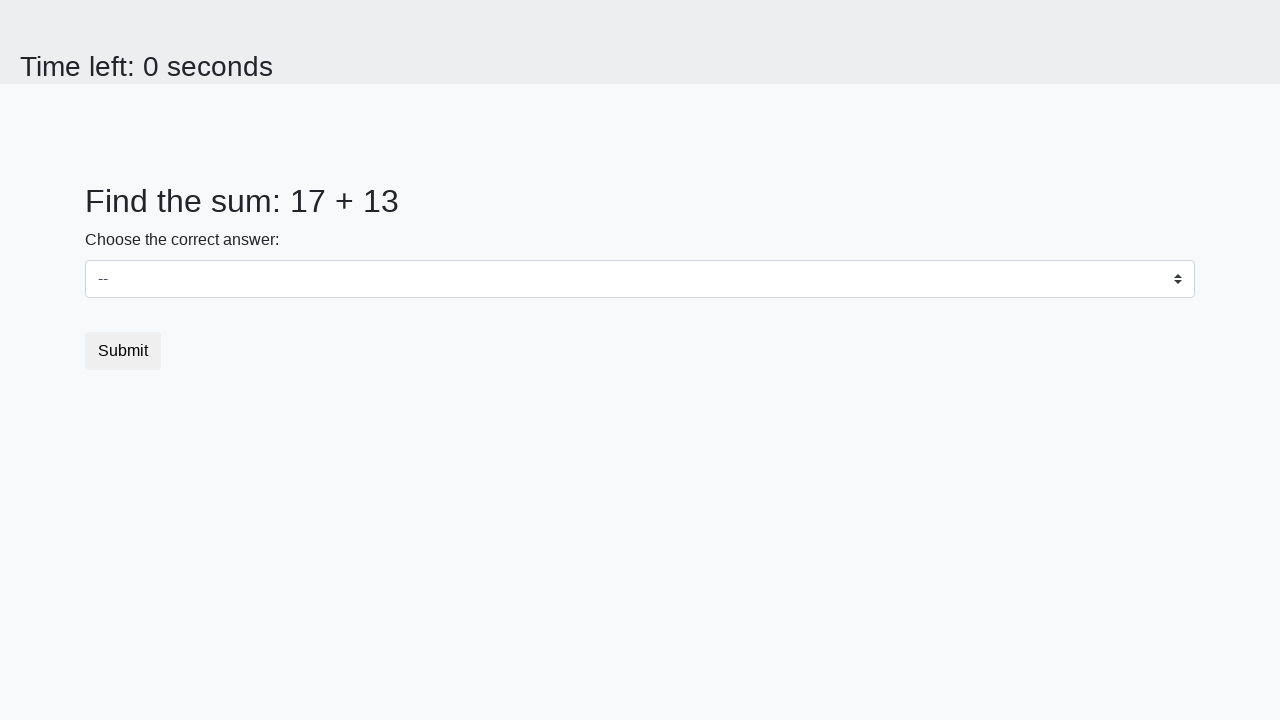

Extracted second number value: 13
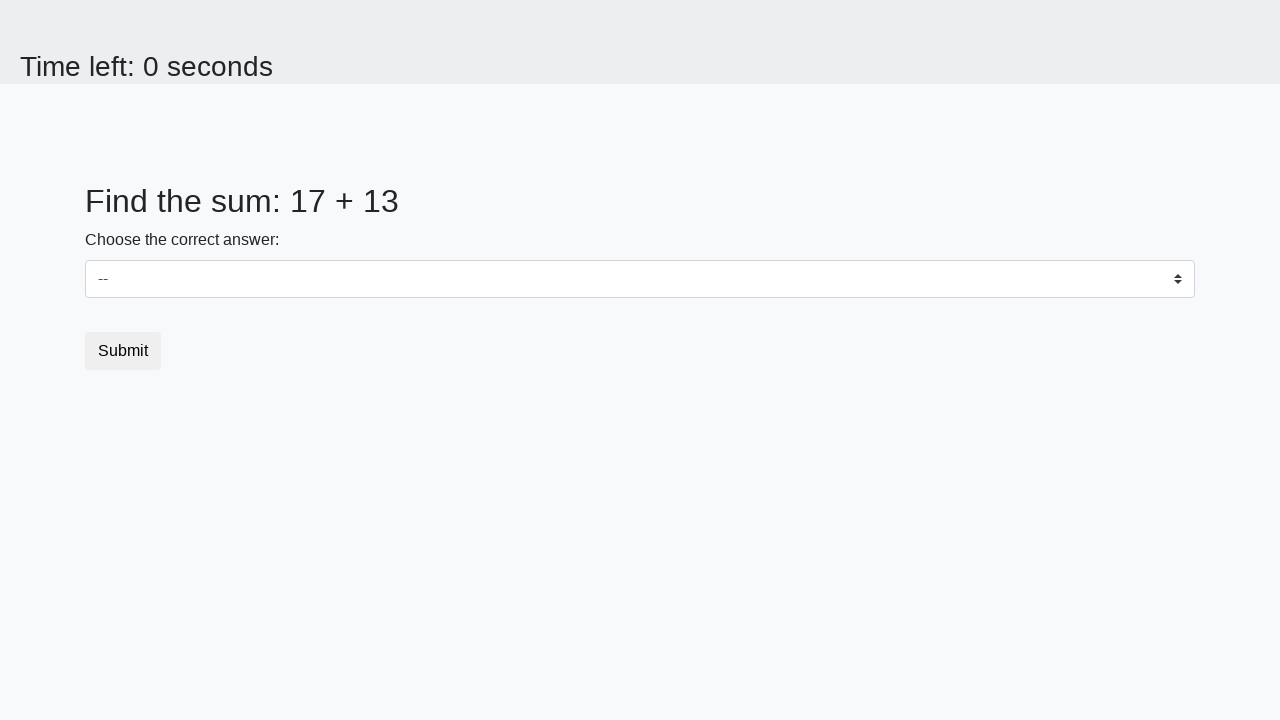

Calculated sum: 17 + 13 = 30
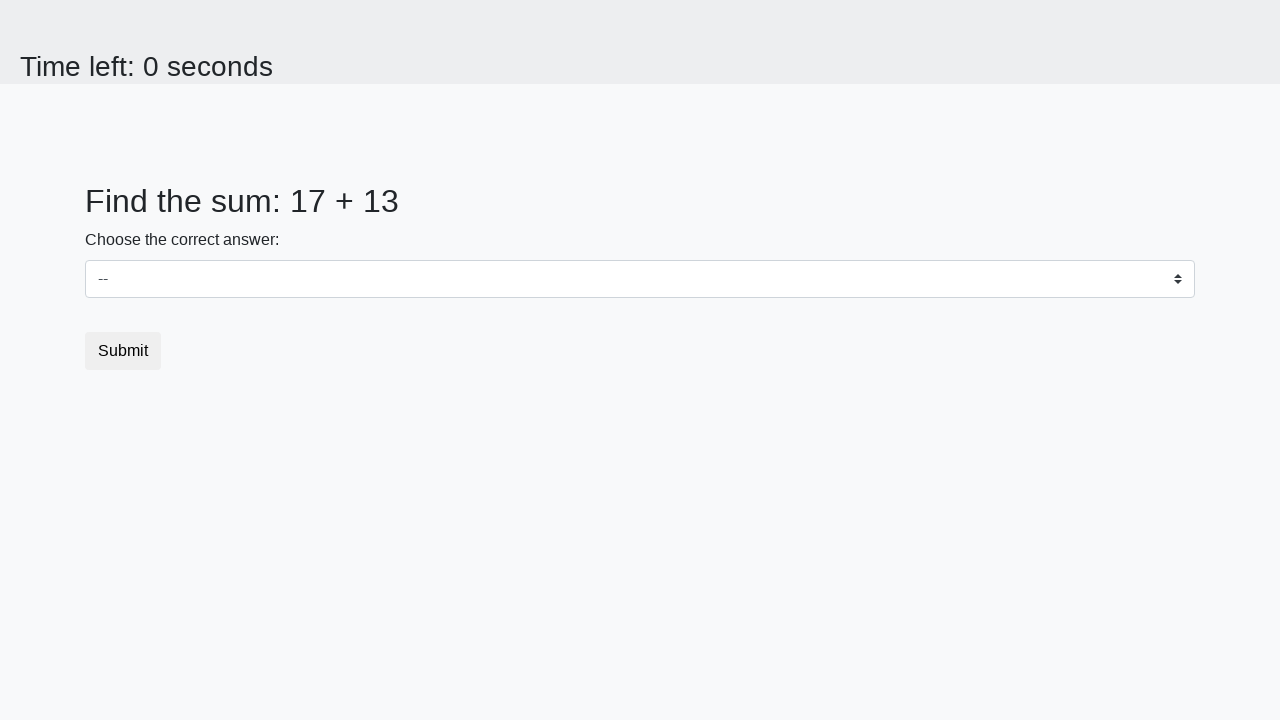

Selected dropdown option with value 30 on select
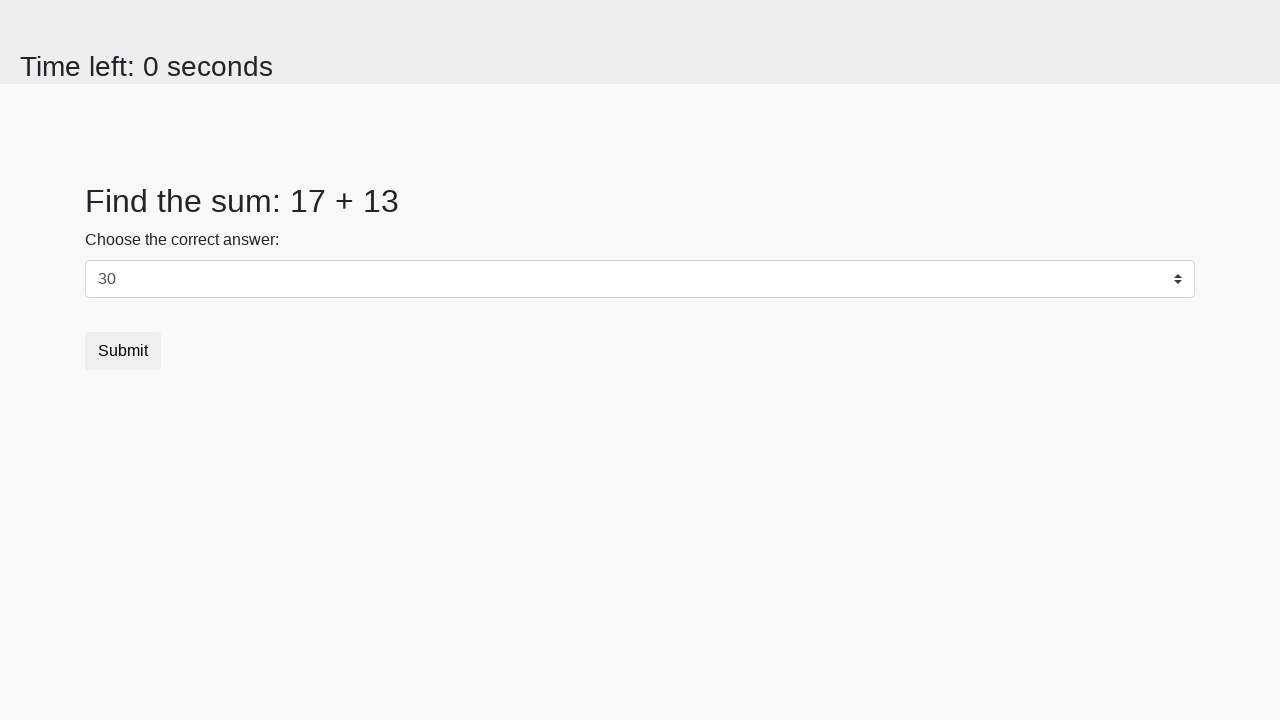

Clicked submit button to complete the test at (123, 351) on .btn.btn-default
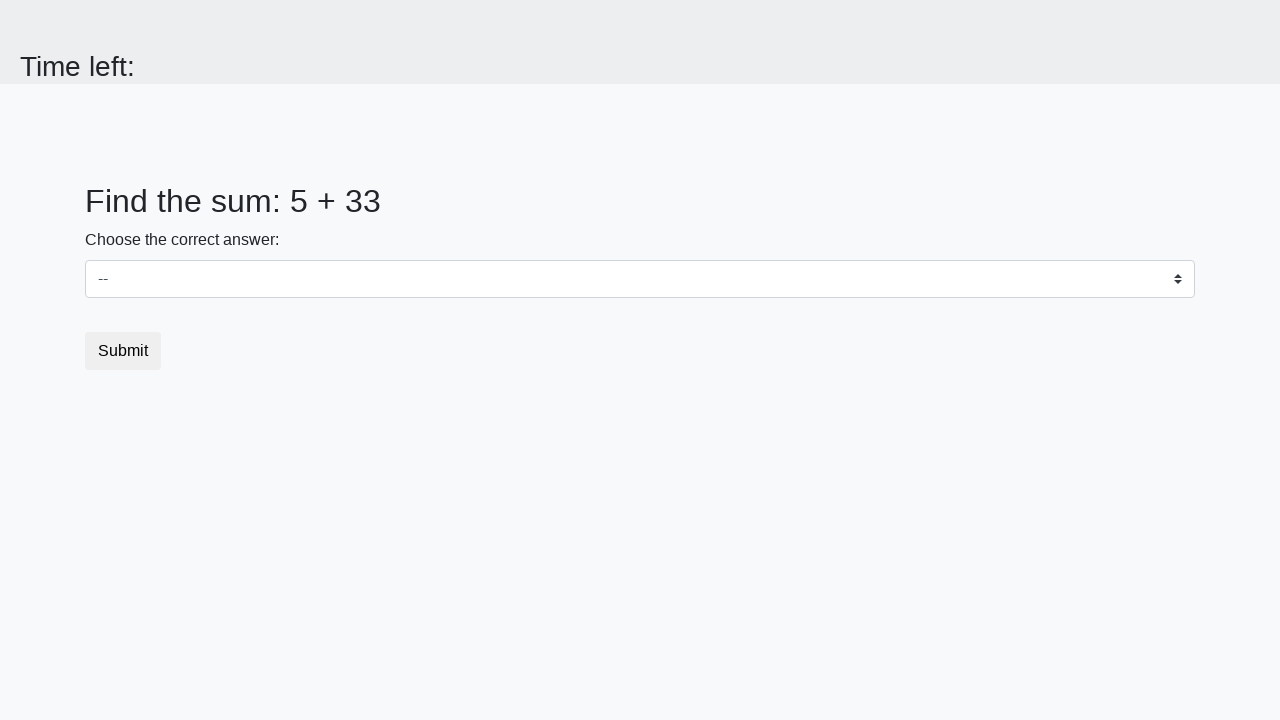

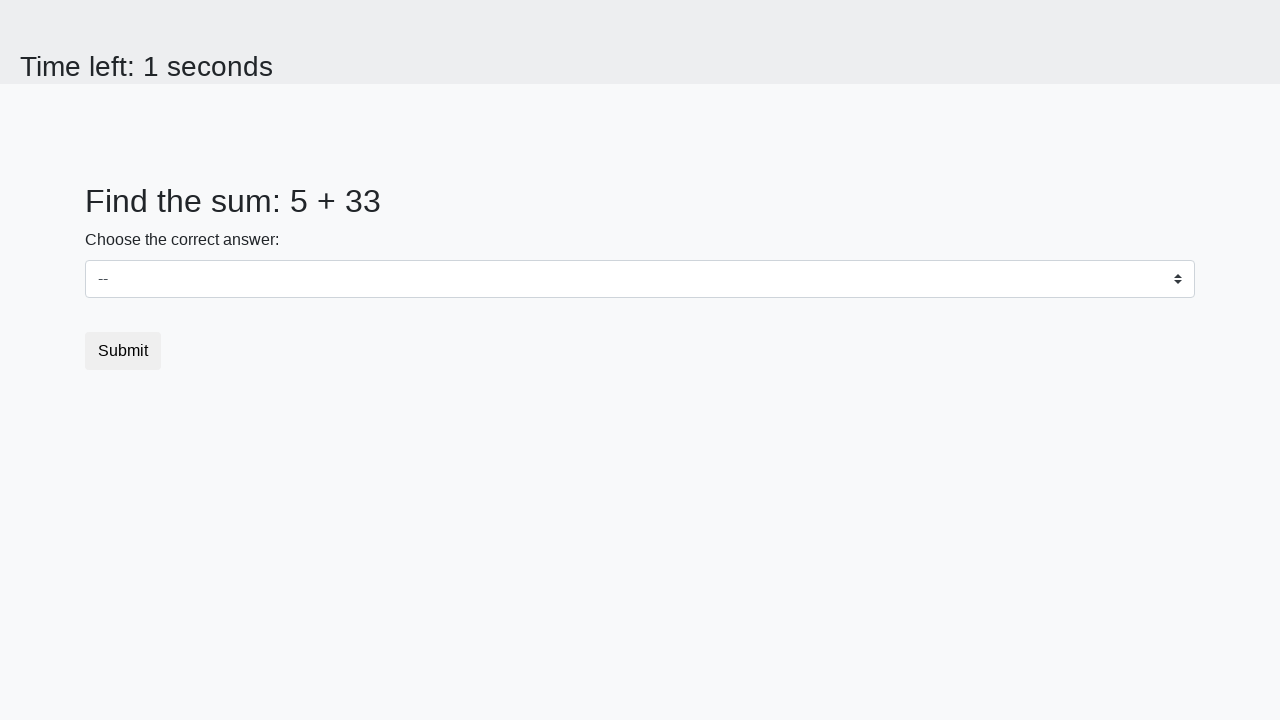